Tests form validation in Firefox by leaving the Email field empty while filling First Name and Last Name, then clicking signup

Starting URL: https://api.nasa.gov/

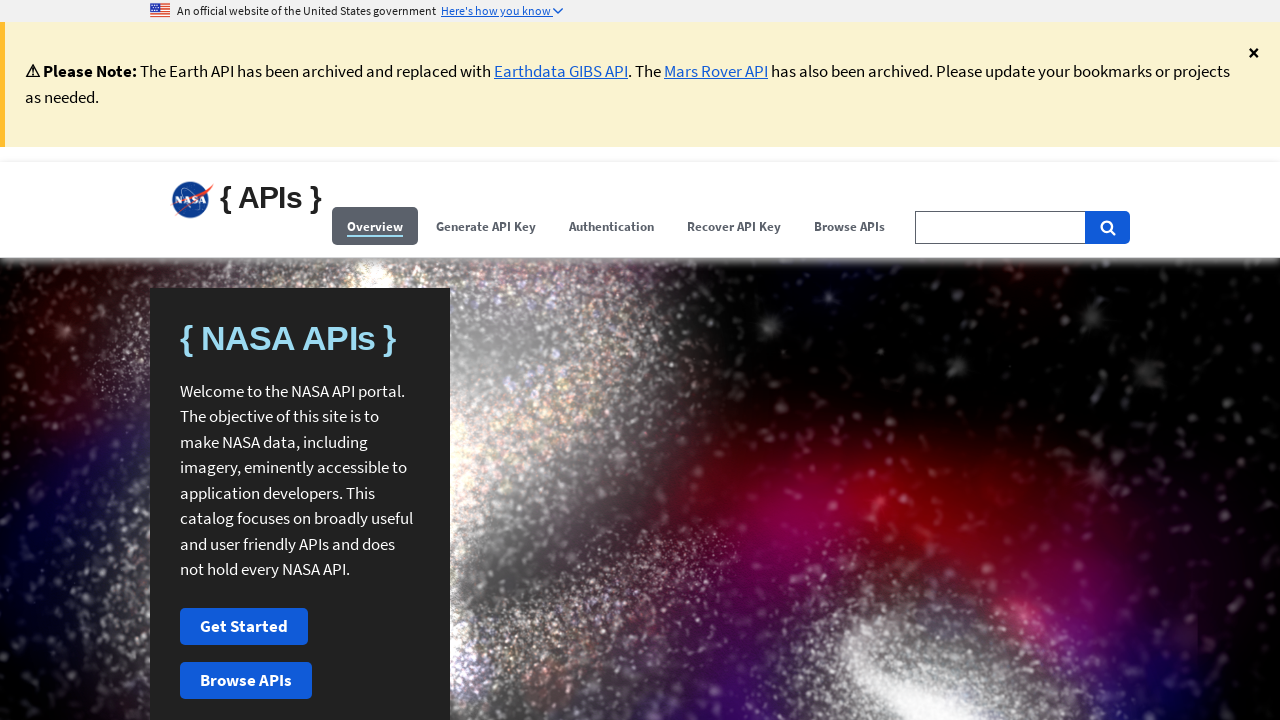

Filled First Name field with 'Robert' via shadow DOM
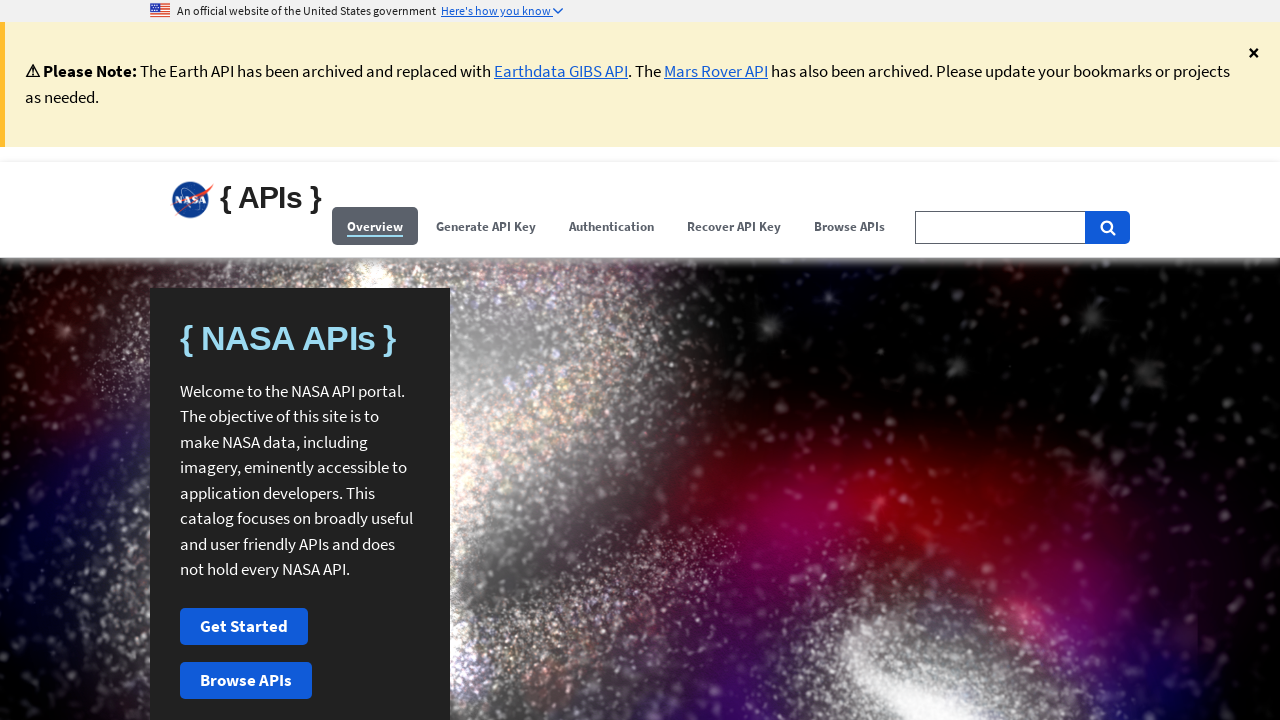

Filled Last Name field with 'Martinez' via shadow DOM
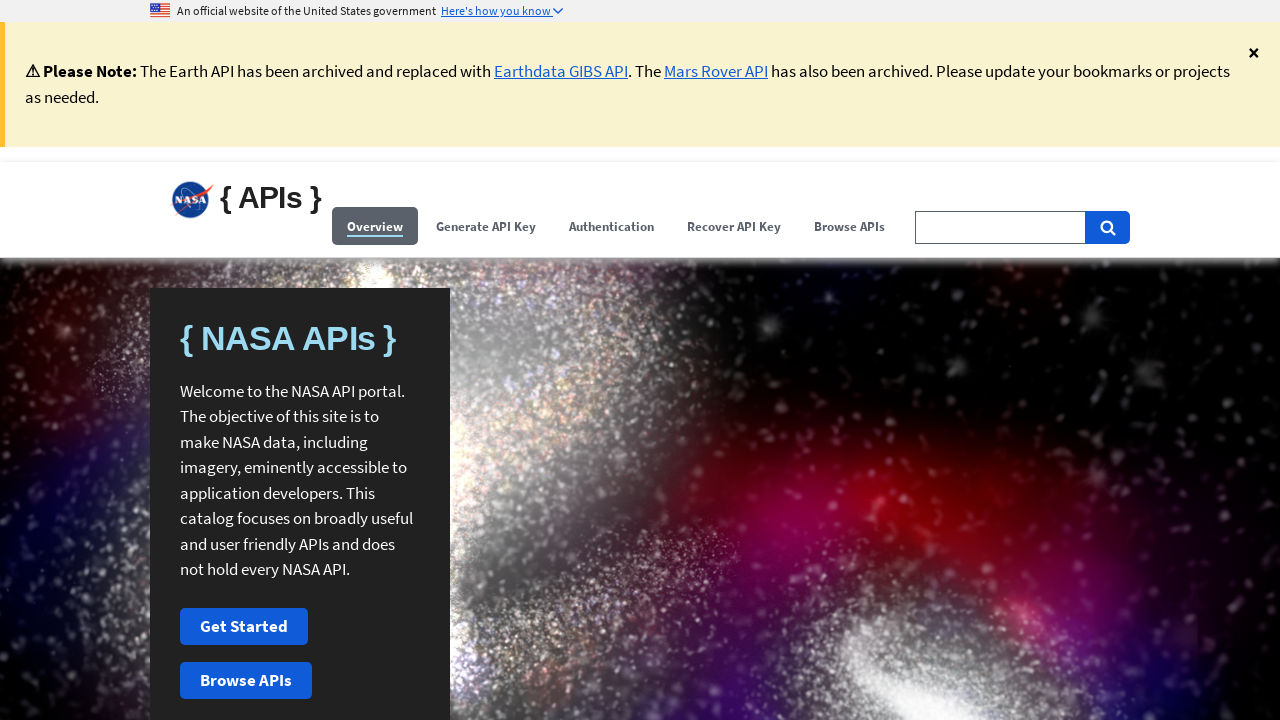

Left Email field empty via shadow DOM
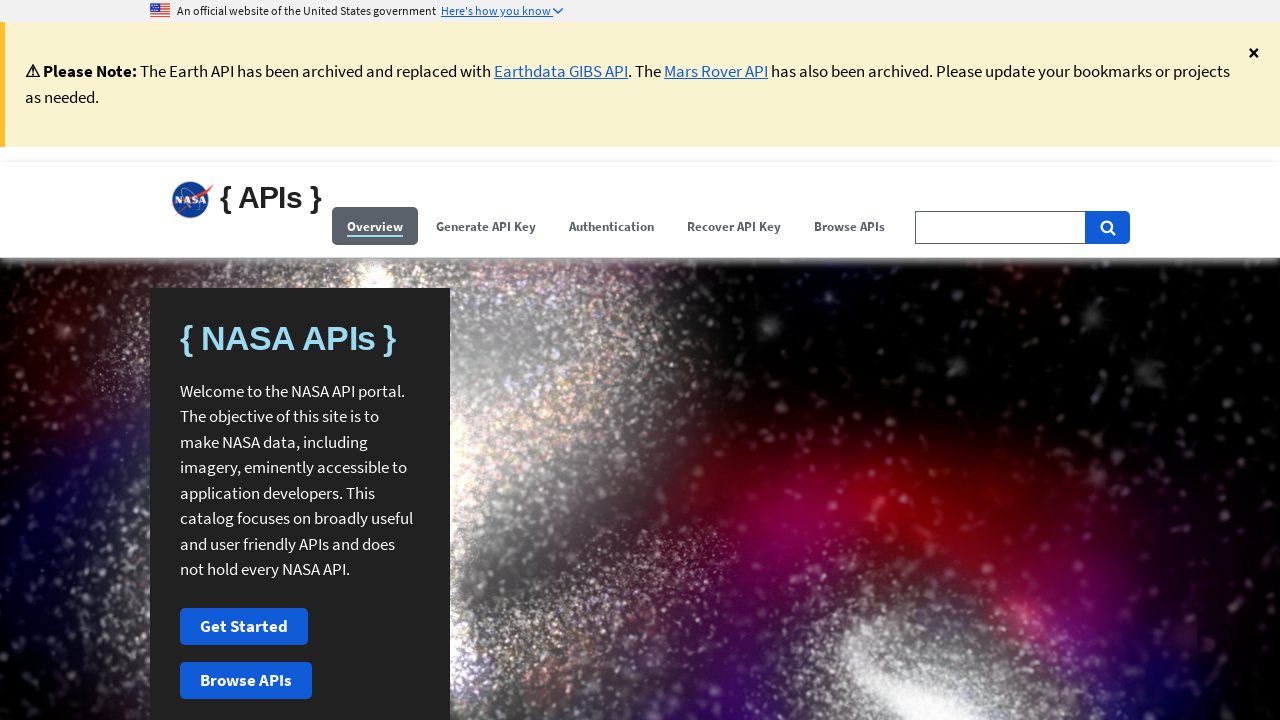

Clicked Signup button to trigger form validation
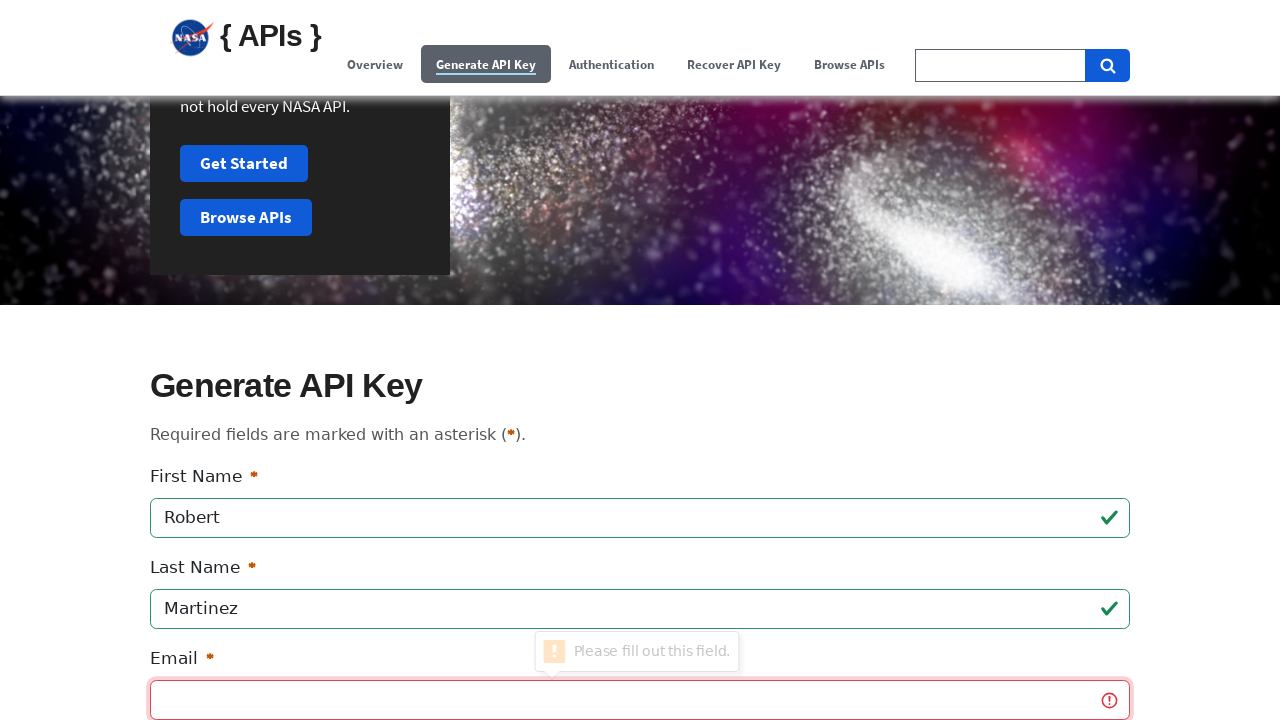

Waited for validation feedback (1000ms timeout)
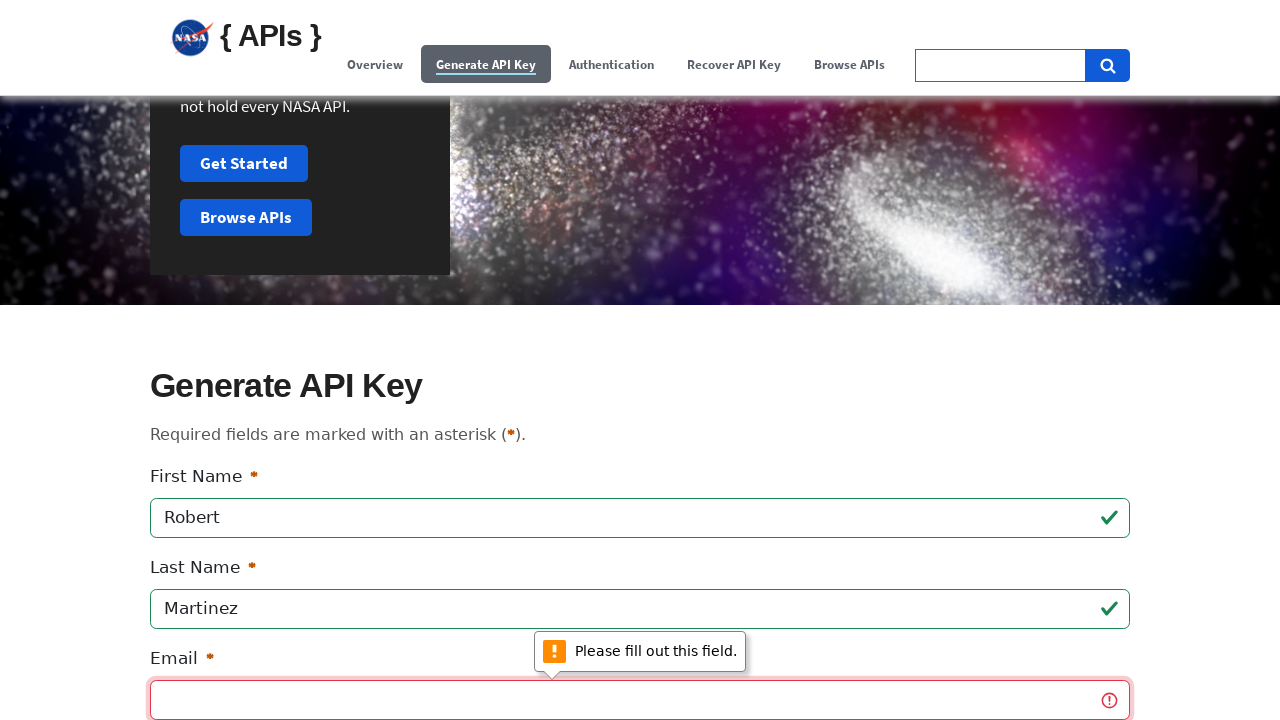

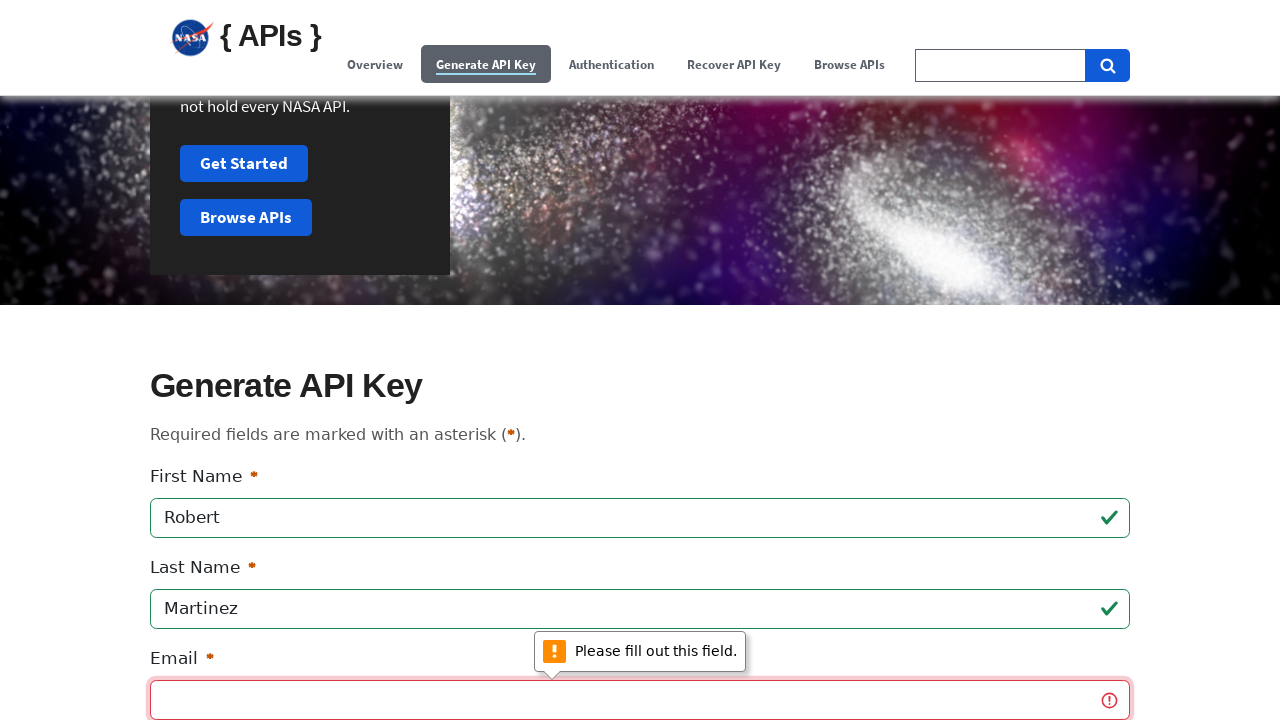